Performs soft assertions to verify the page title and URL without stopping on failure

Starting URL: https://demoblaze.com/

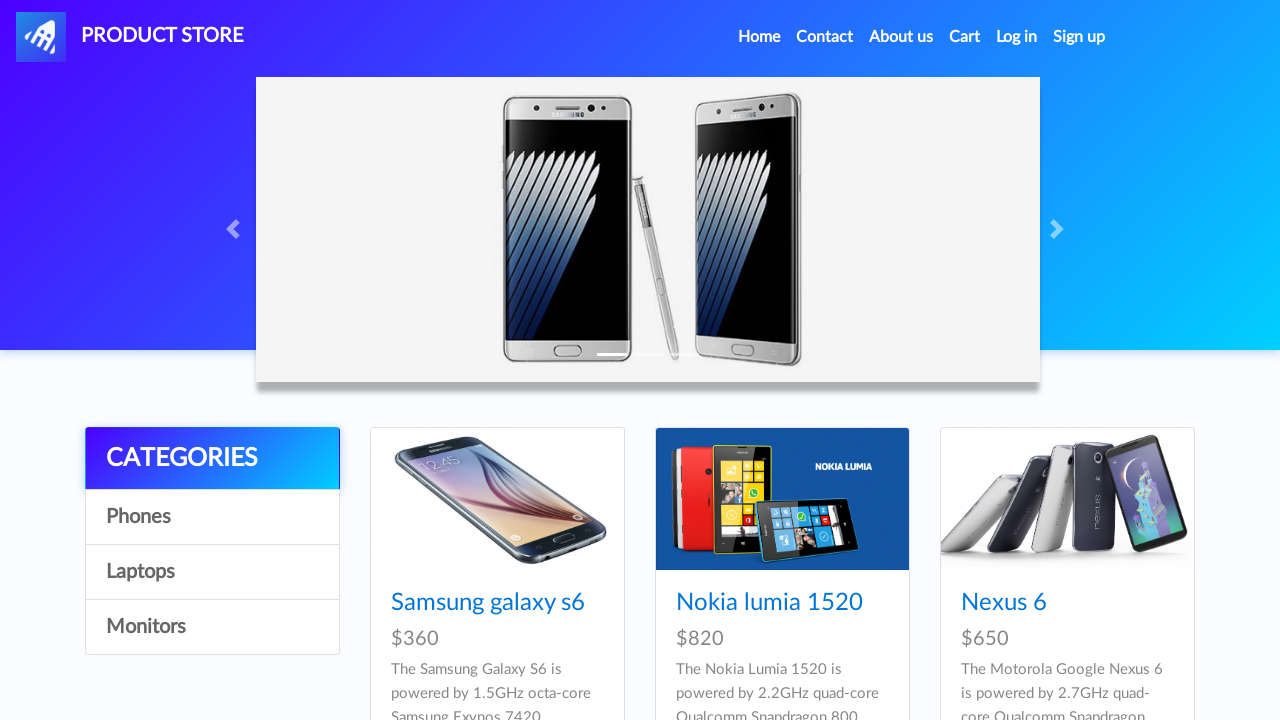

Retrieved page title
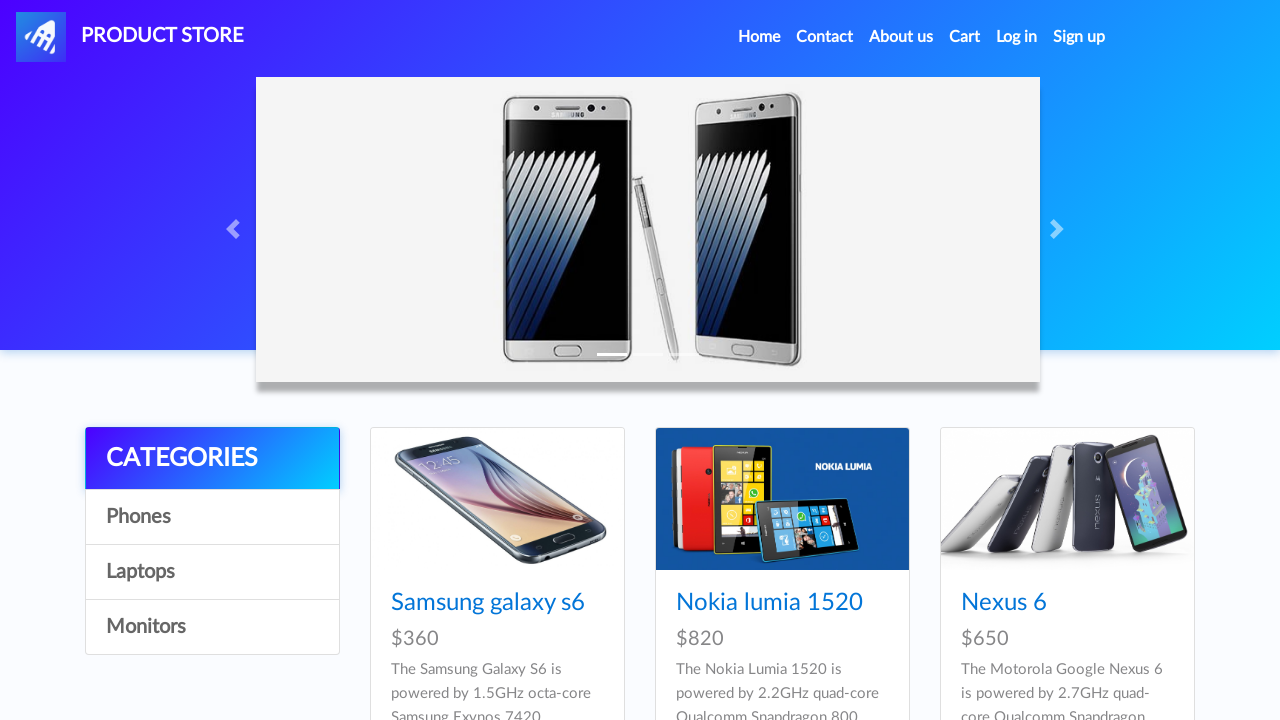

Asserted page title equals 'STORE'
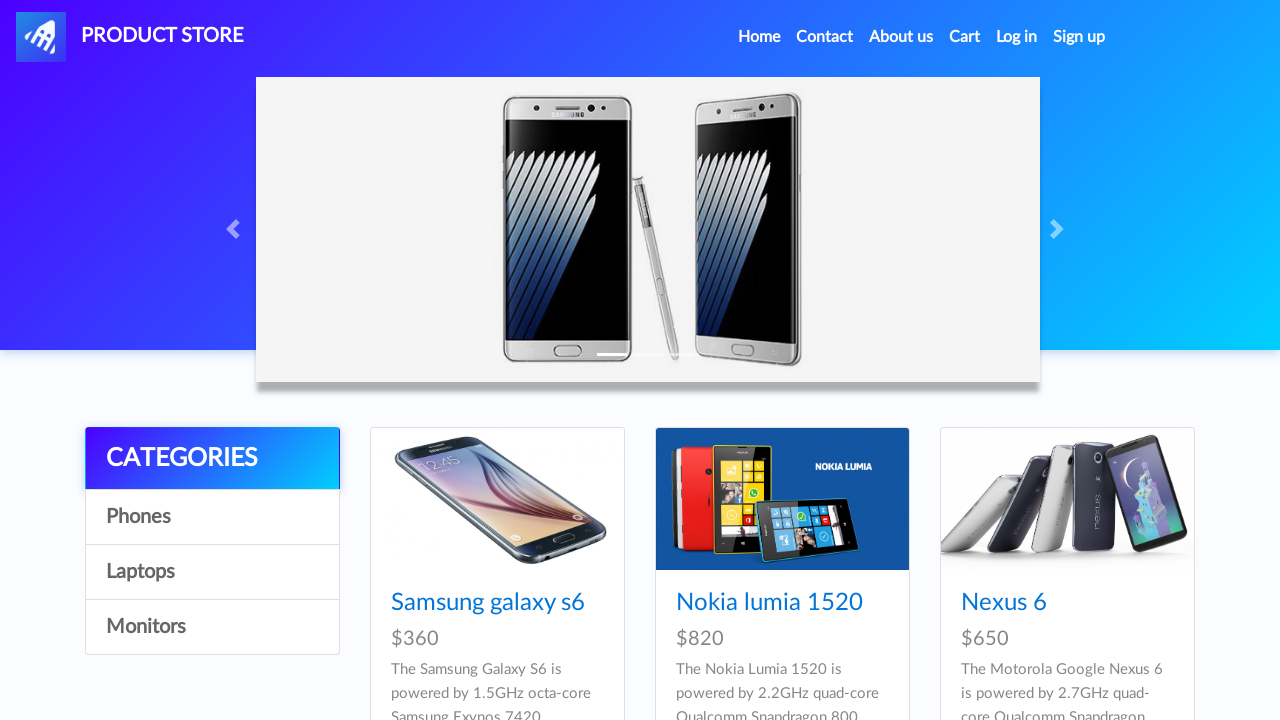

Asserted page URL equals 'https://demoblaze.com/'
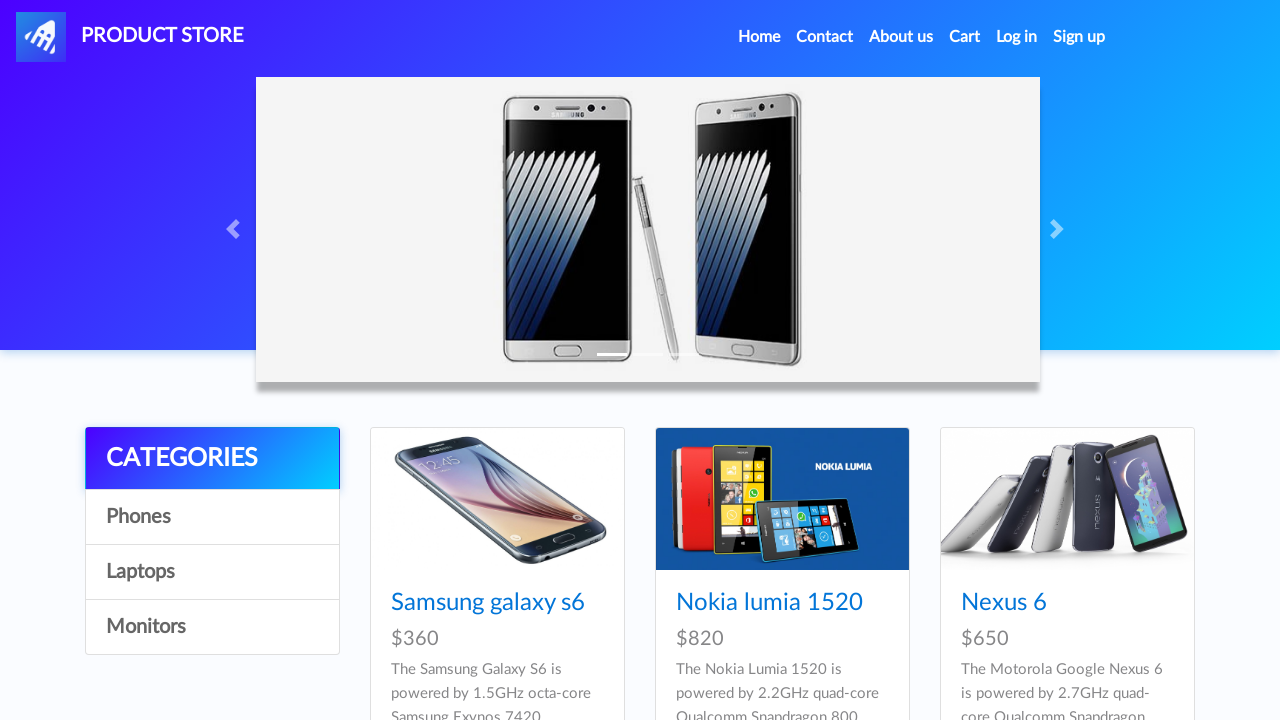

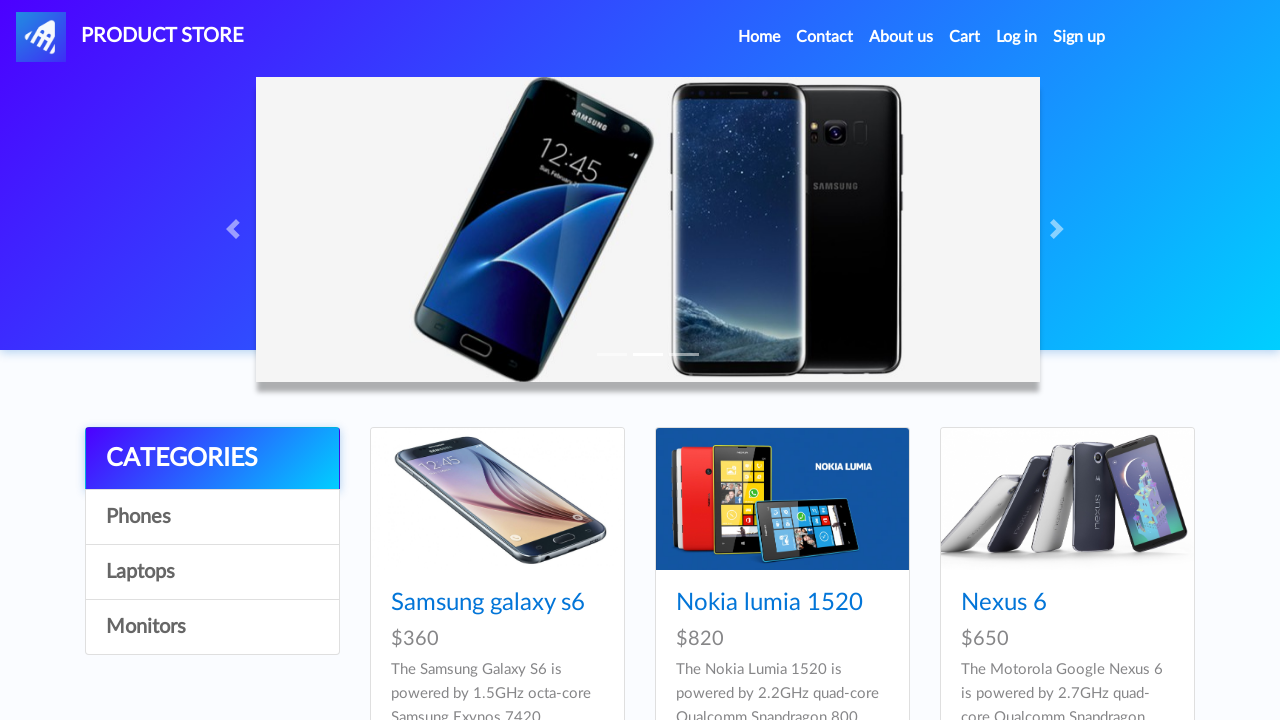